Tests fluent wait functionality by clicking a button and waiting for dynamically loaded content to become visible using polling.

Starting URL: https://the-internet.herokuapp.com/dynamic_loading/1

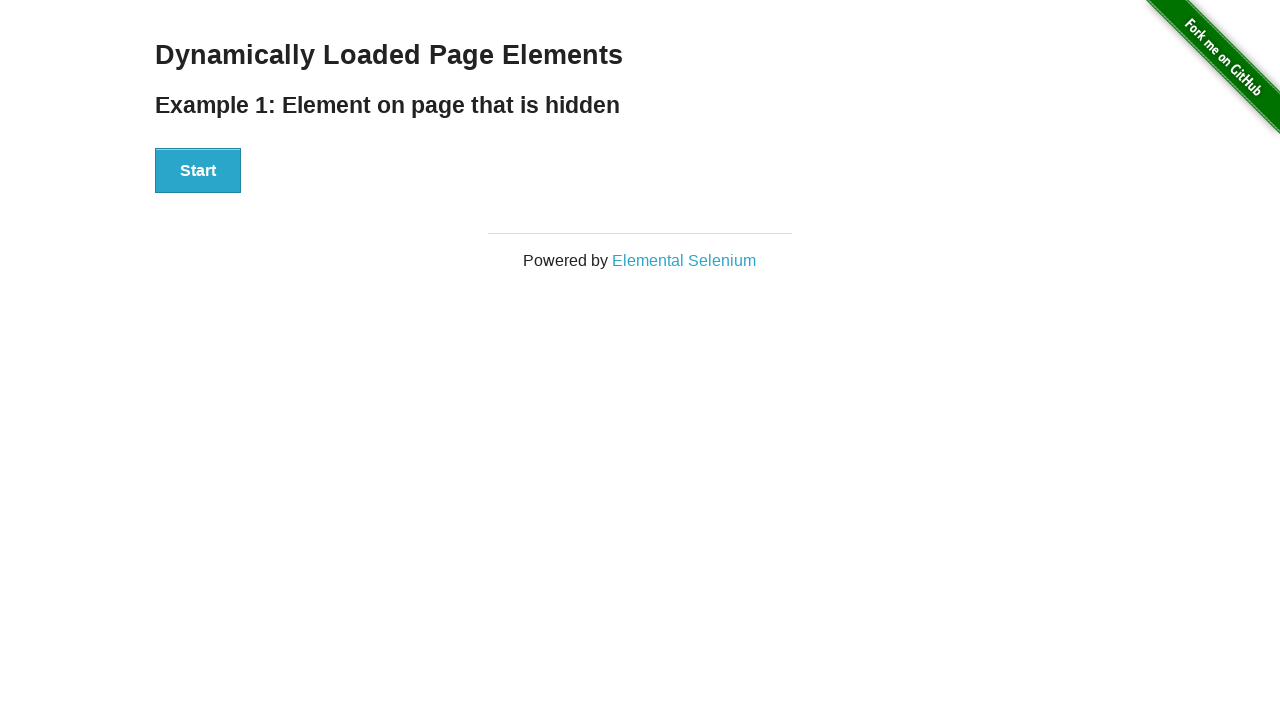

Clicked the start button to trigger dynamic loading at (198, 171) on button
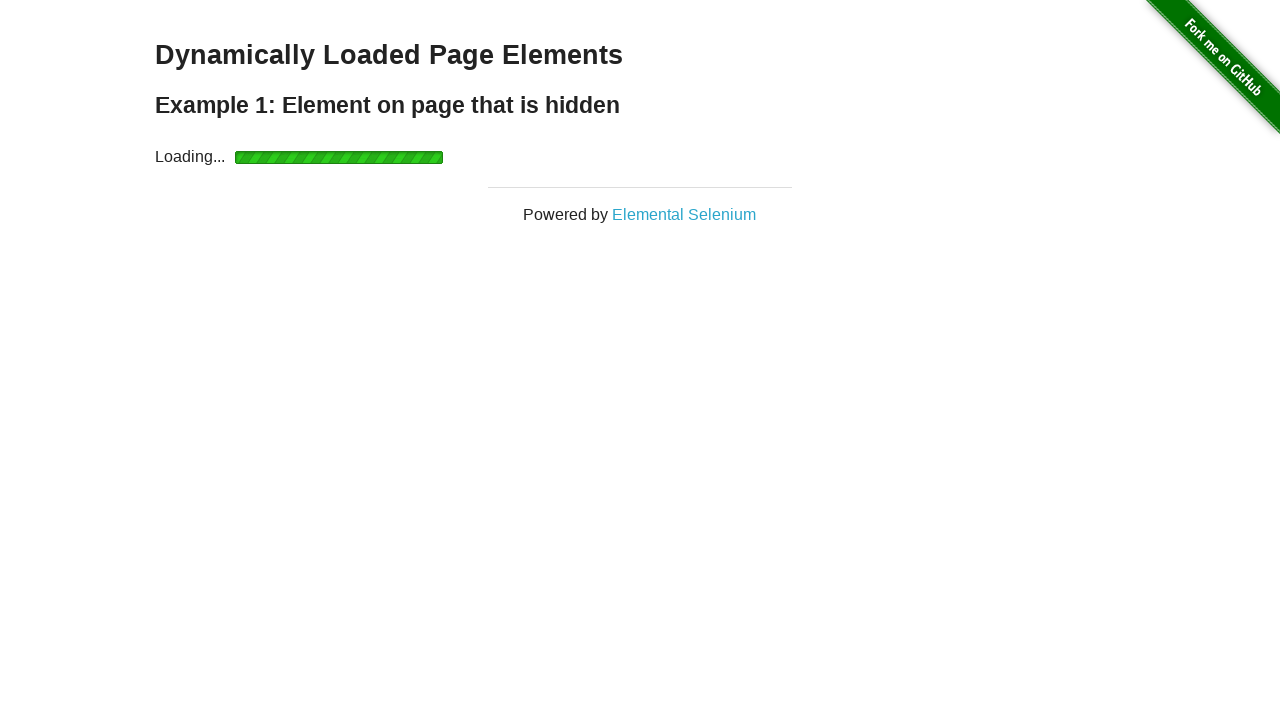

Waited for finish element to become visible using fluent polling
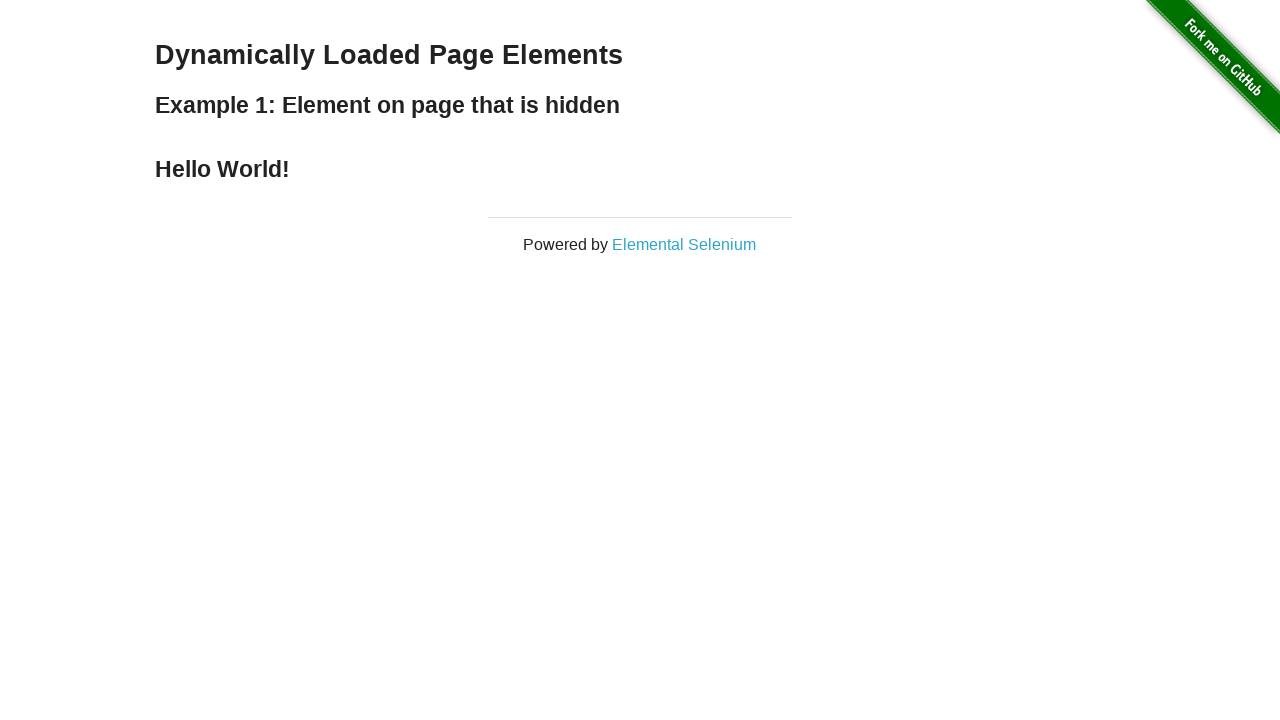

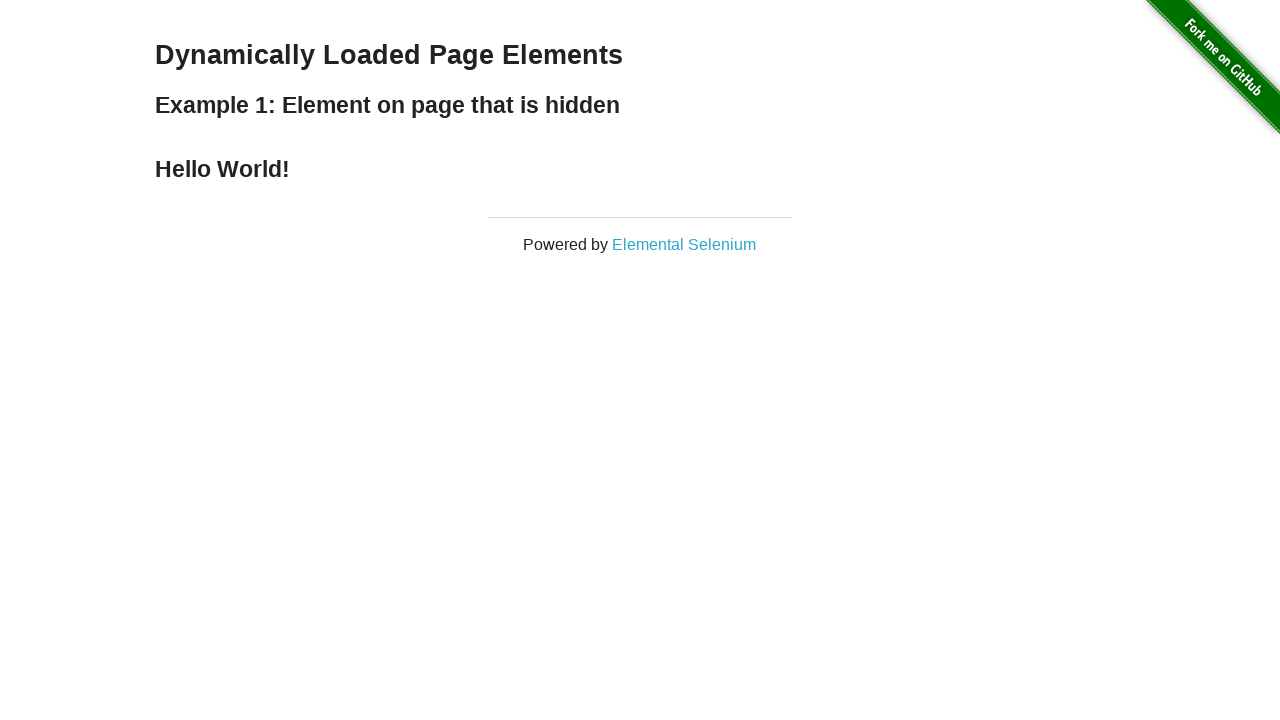